Validates that password must have at least 6 characters

Starting URL: https://www.links.hr/hr/register

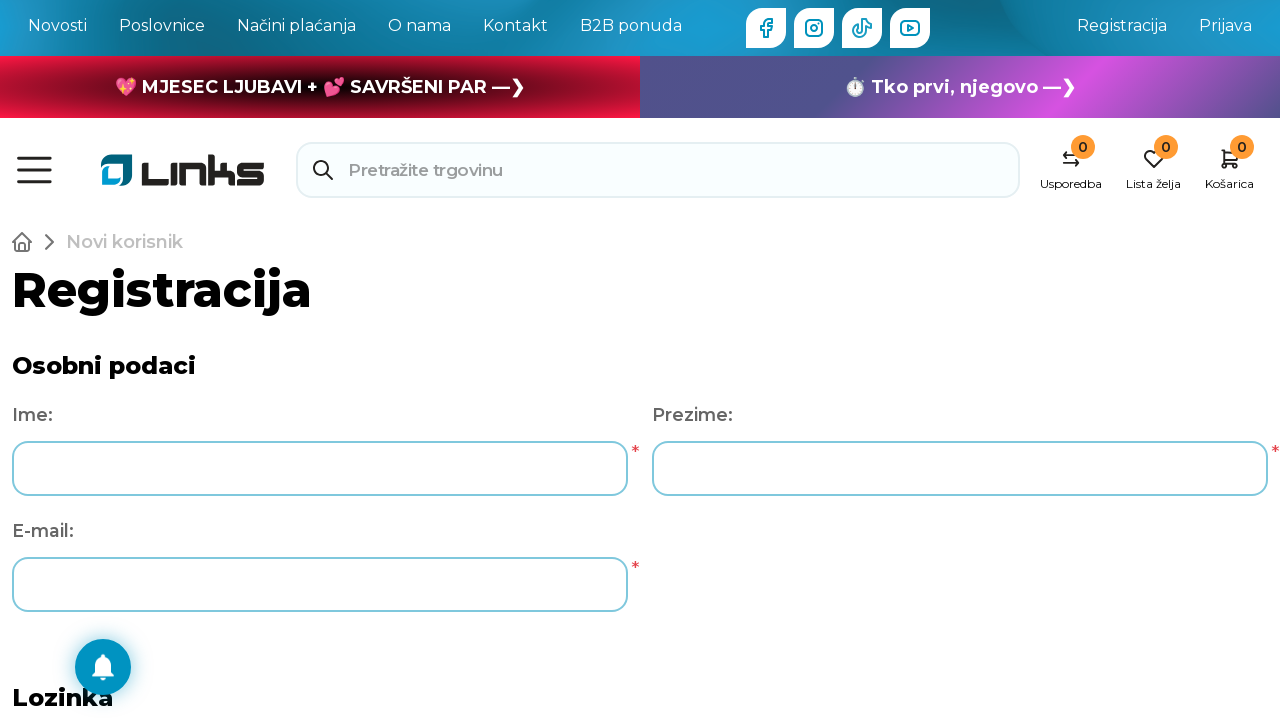

Scrolled to password section at position 1400
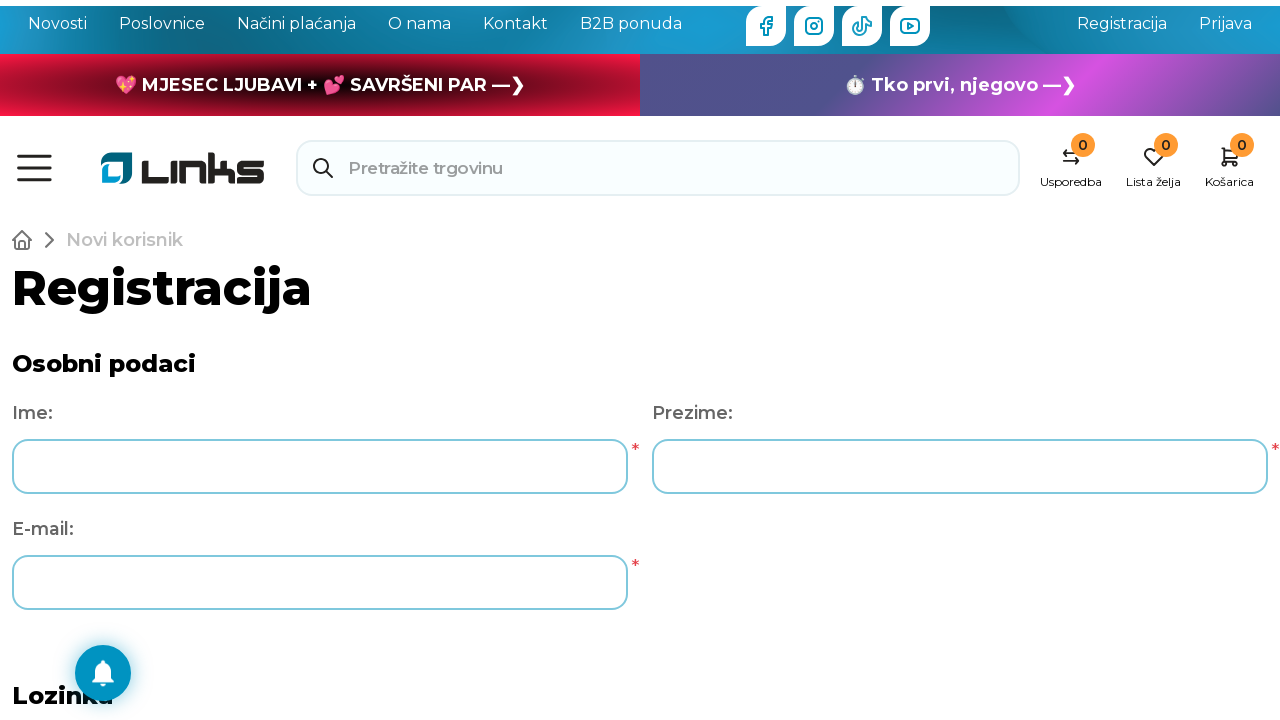

Filled password field with 5 characters '12345' to test minimum length validation on #Password
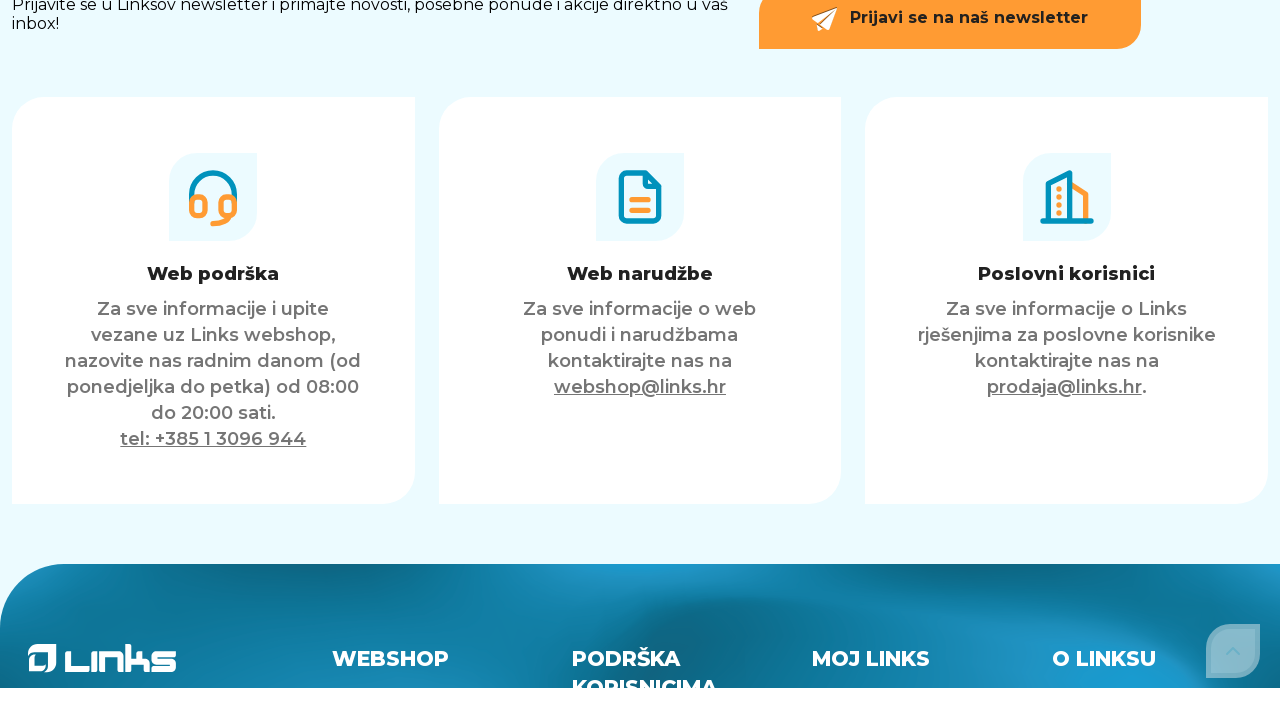

Pressed Enter to submit form with invalid password on #Password
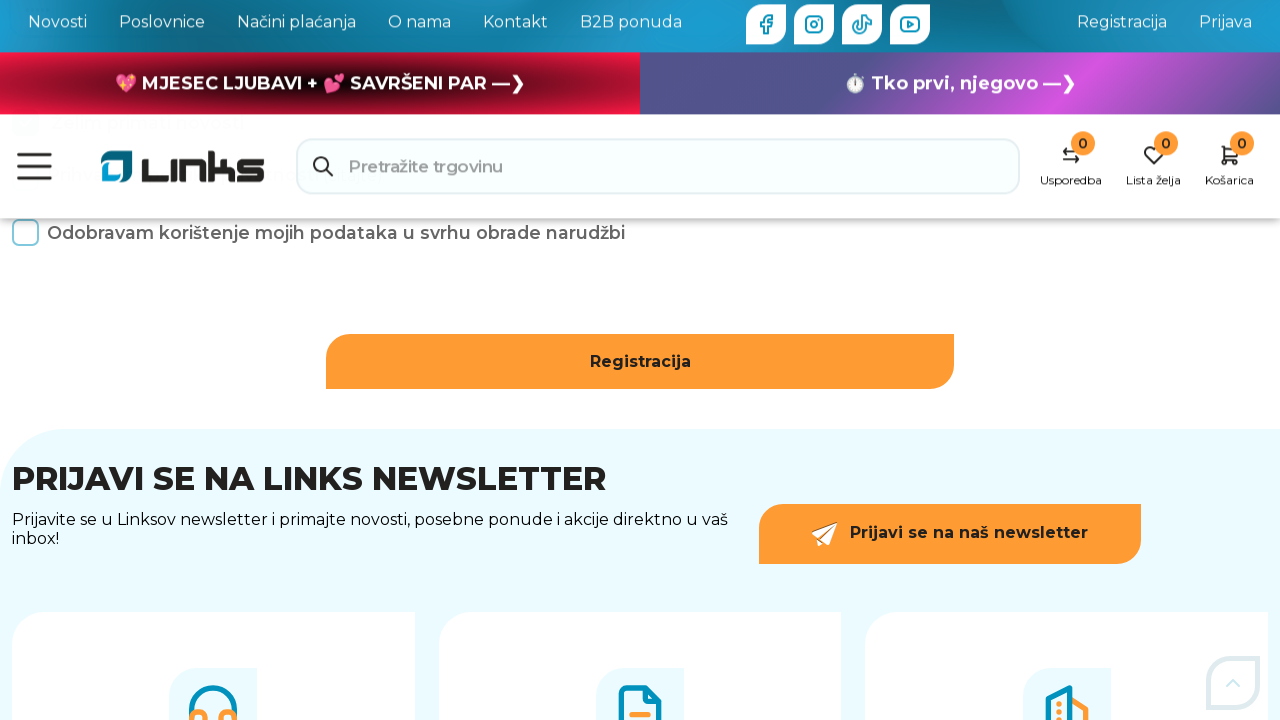

Waited 1000ms for validation error to appear
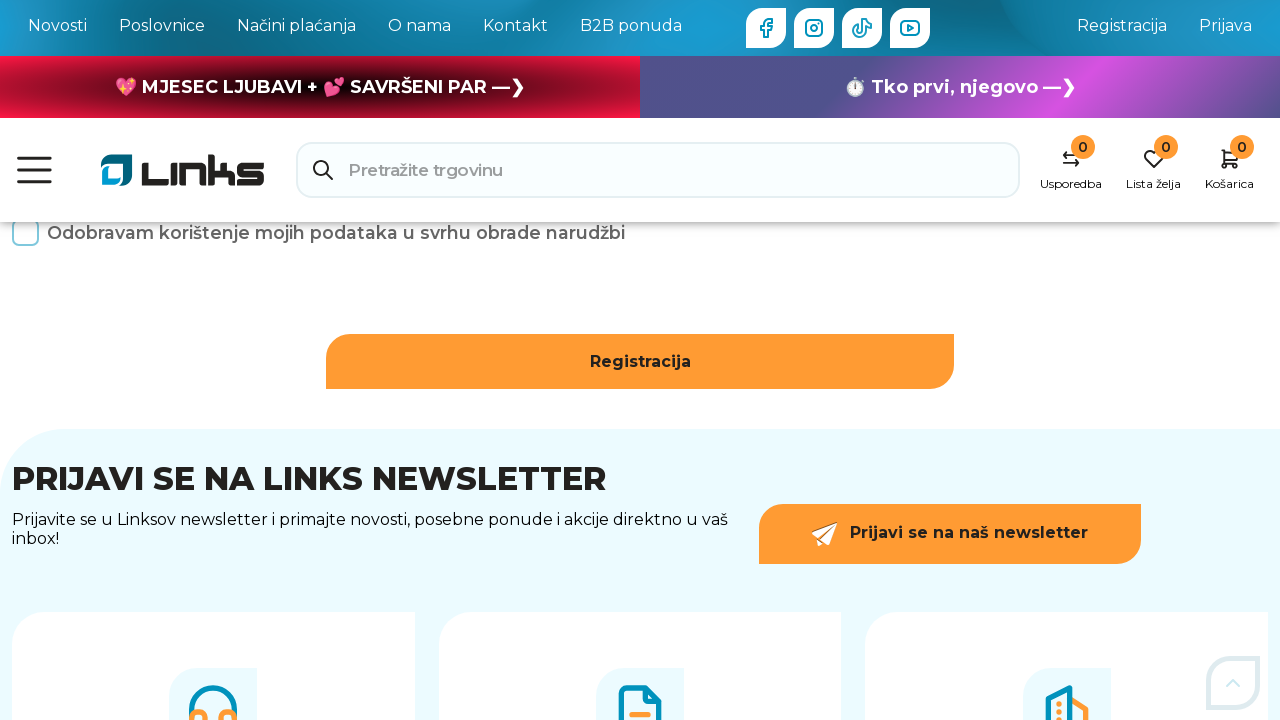

Cleared password field on #Password
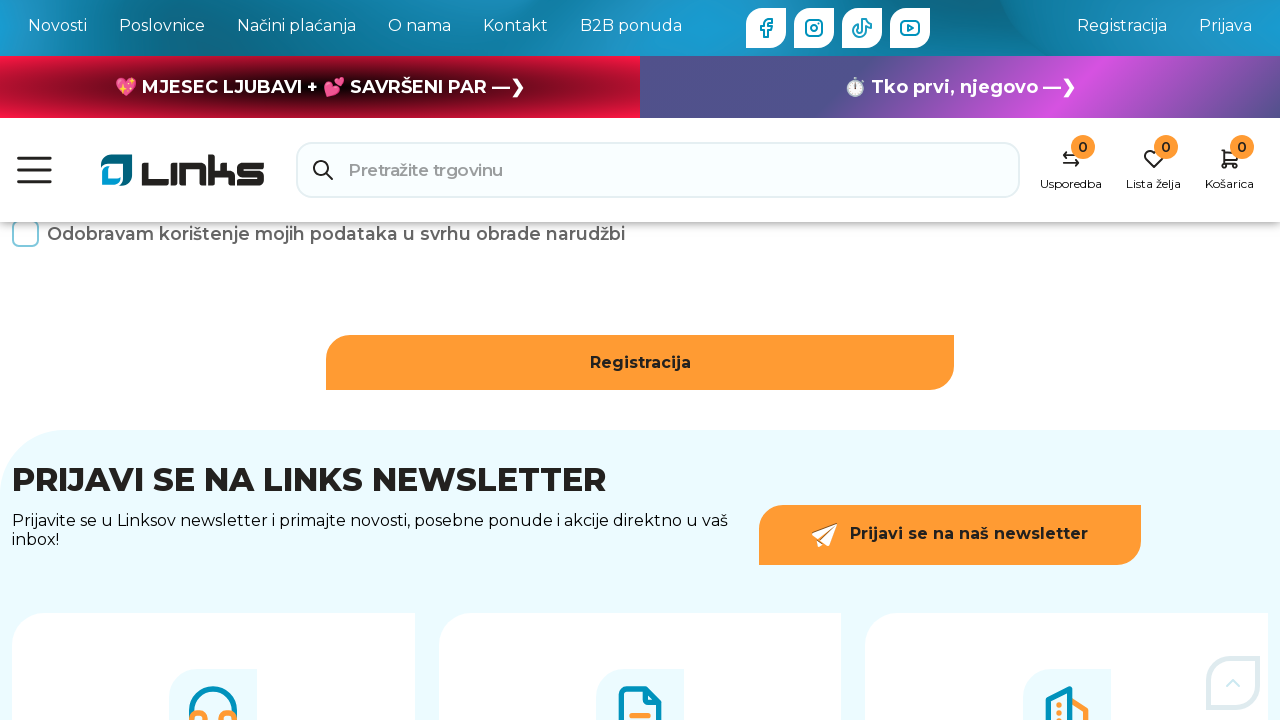

Filled password field with 6 characters '123456' to test minimum length requirement on #Password
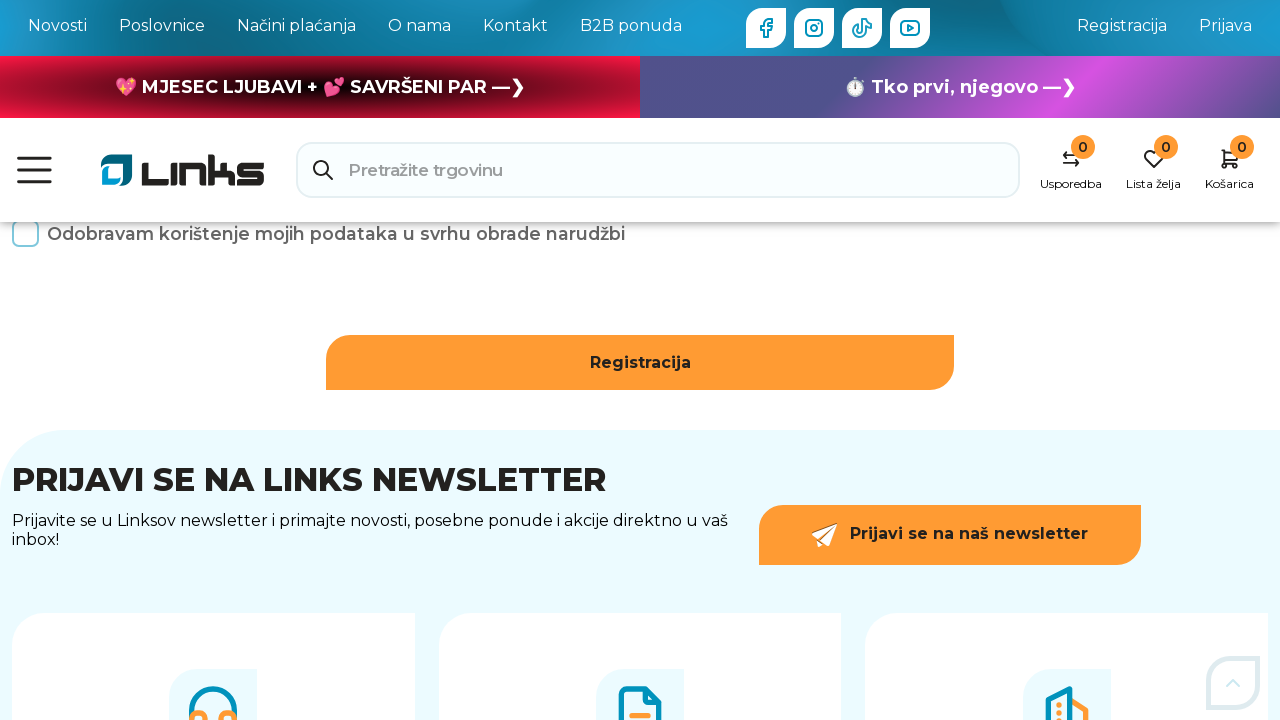

Waited 1000ms for form validation
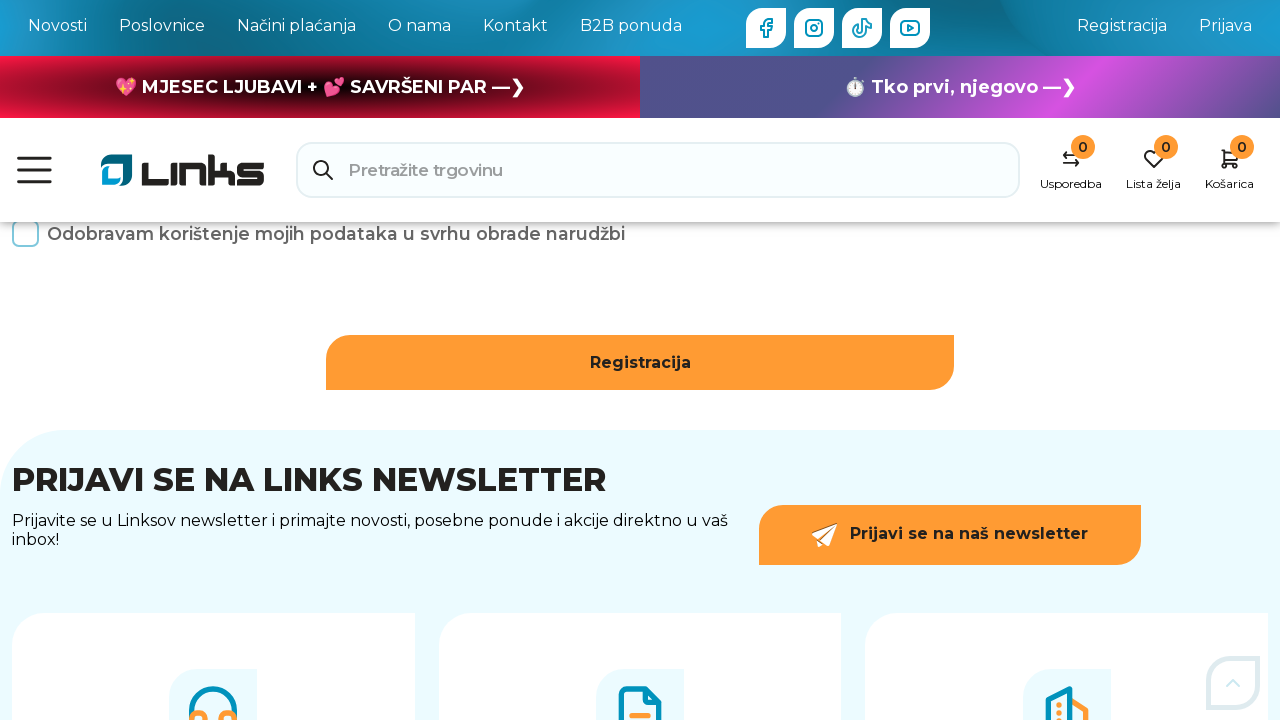

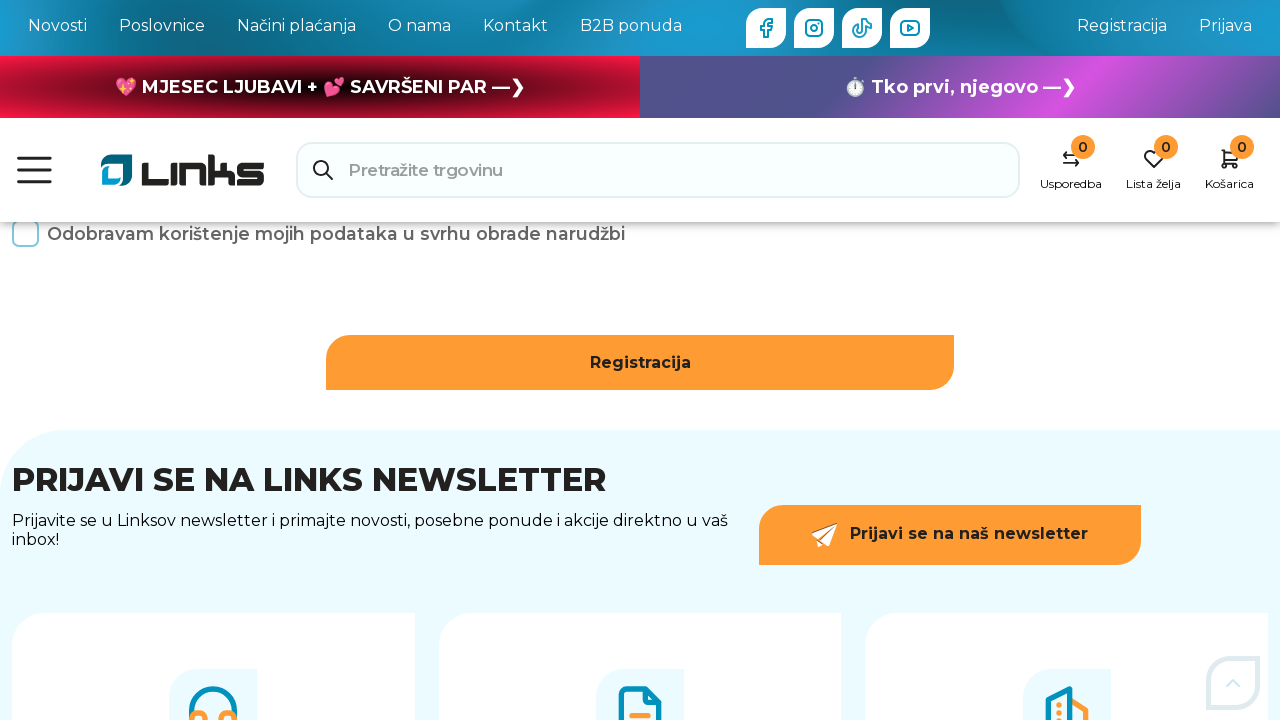